Tests selecting dropdown options by index, selecting index 2 (Green) and then index 0 (Red)

Starting URL: https://demoqa.com/select-menu

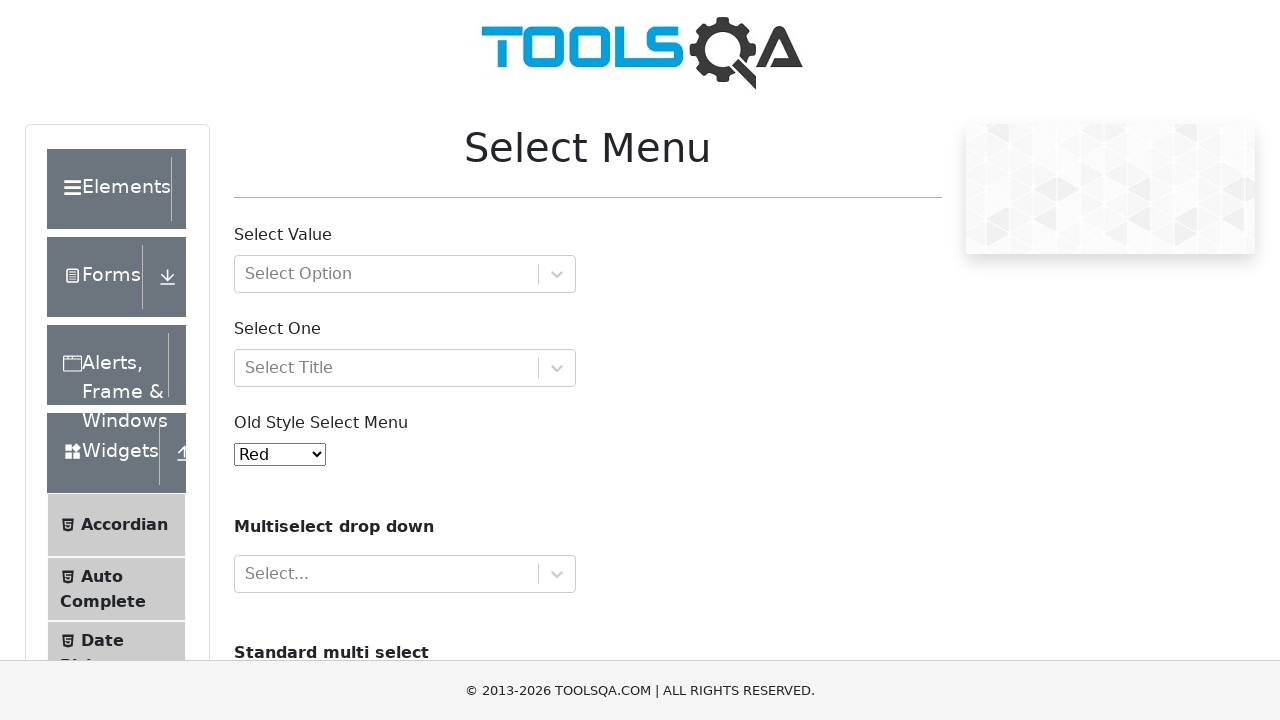

Color dropdown element is visible
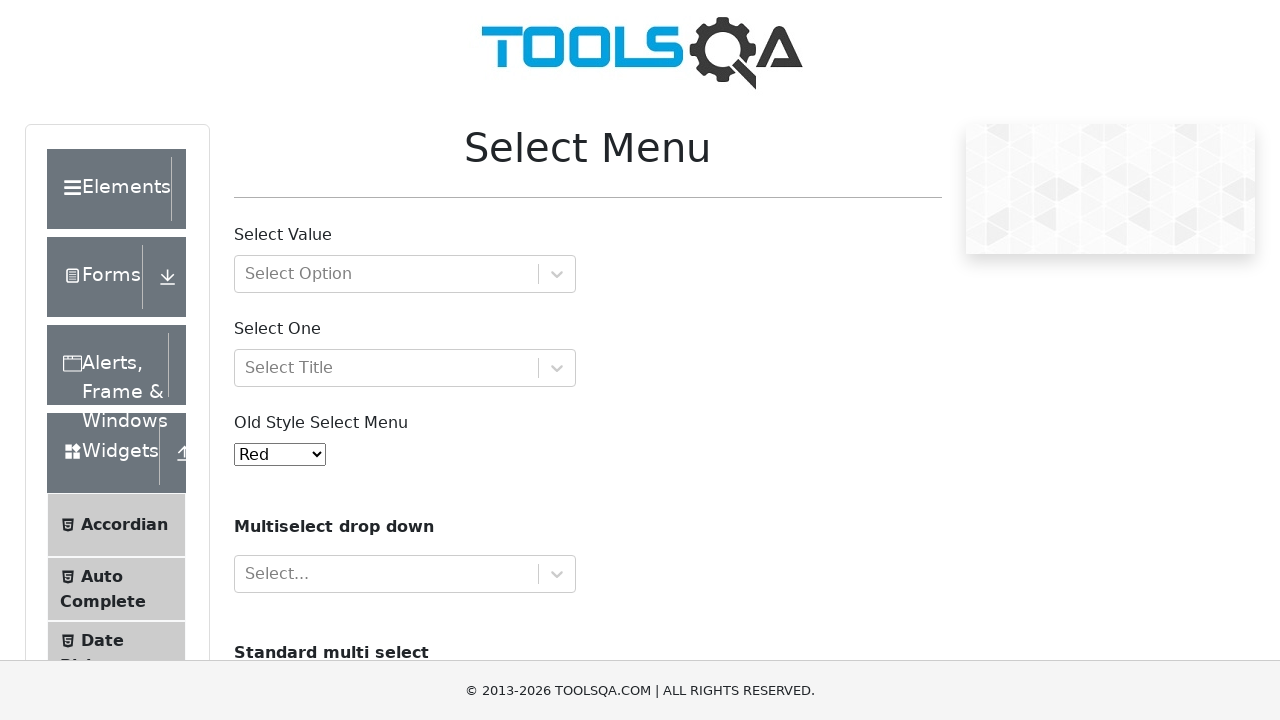

Selected dropdown option at index 2 (Green) on #oldSelectMenu
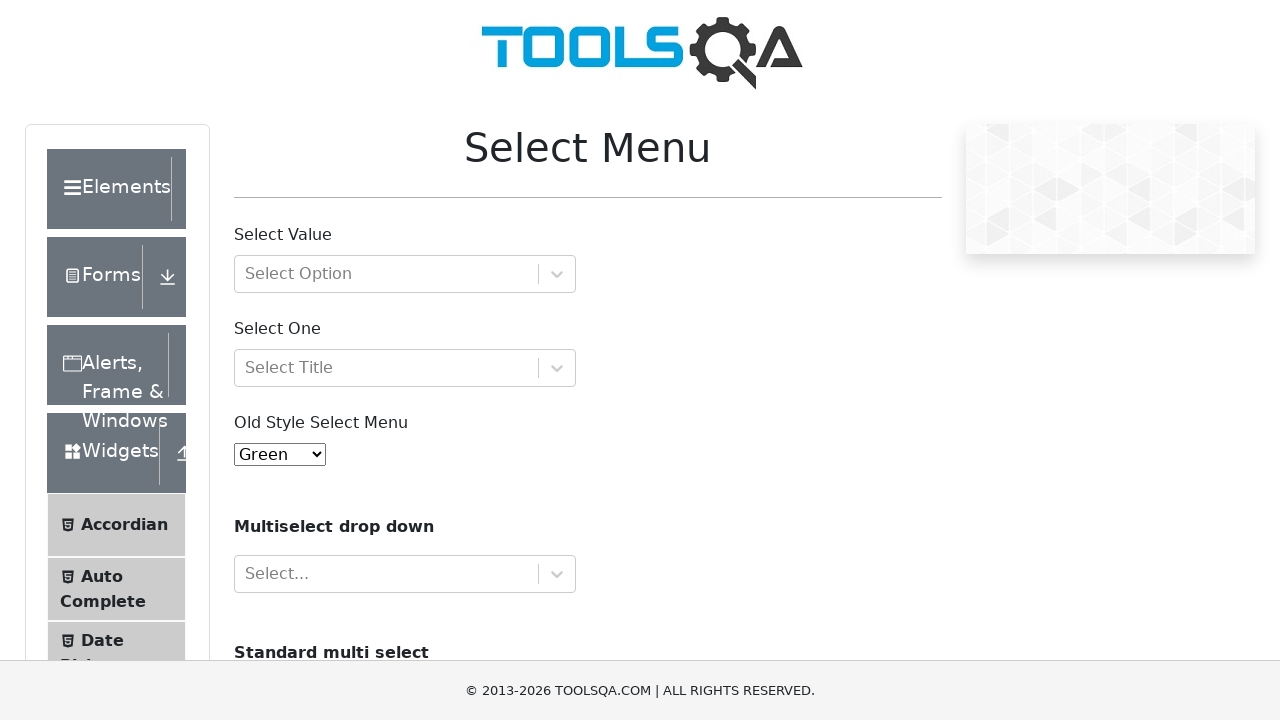

Verified that Green option is selected
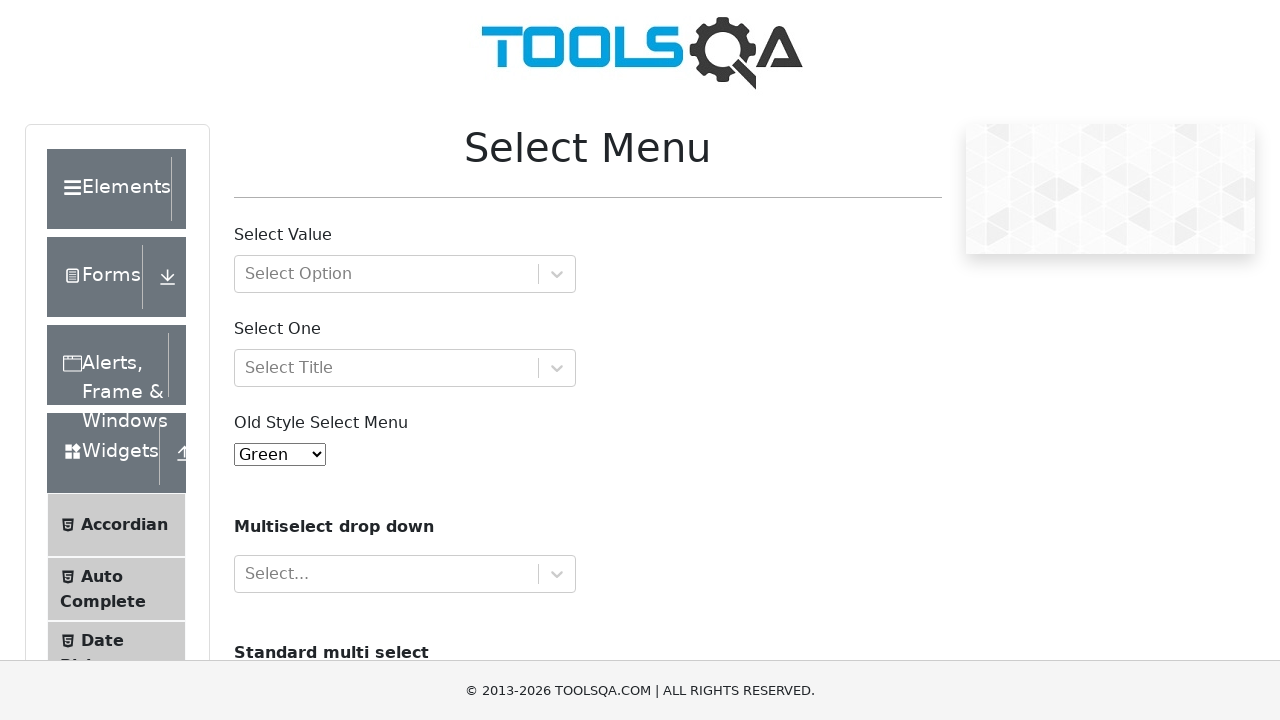

Selected dropdown option at index 0 (Red) on #oldSelectMenu
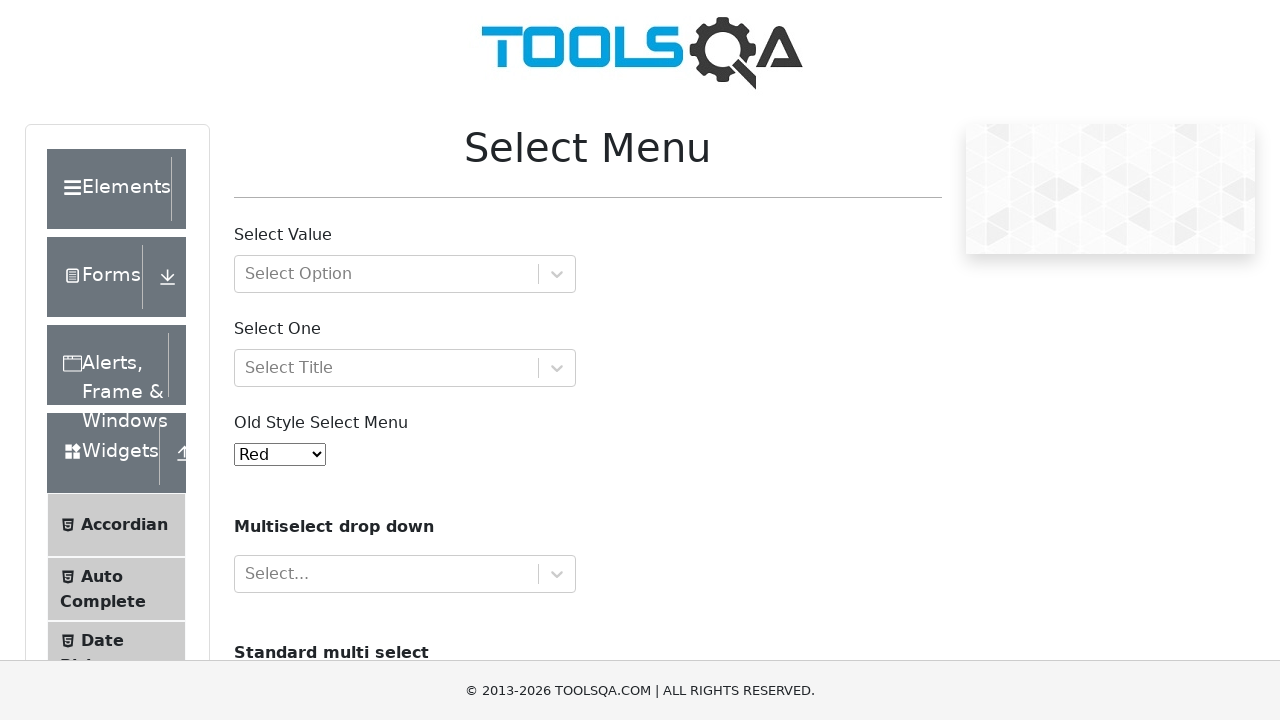

Verified that Red option is selected
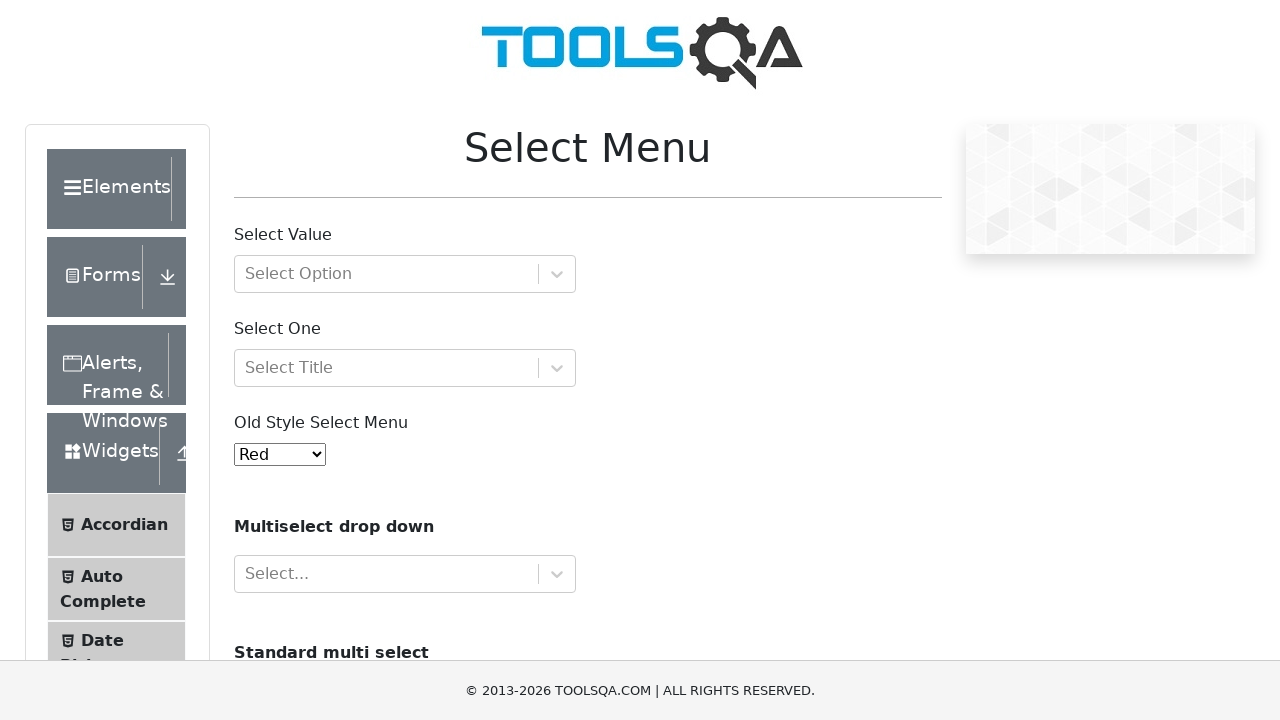

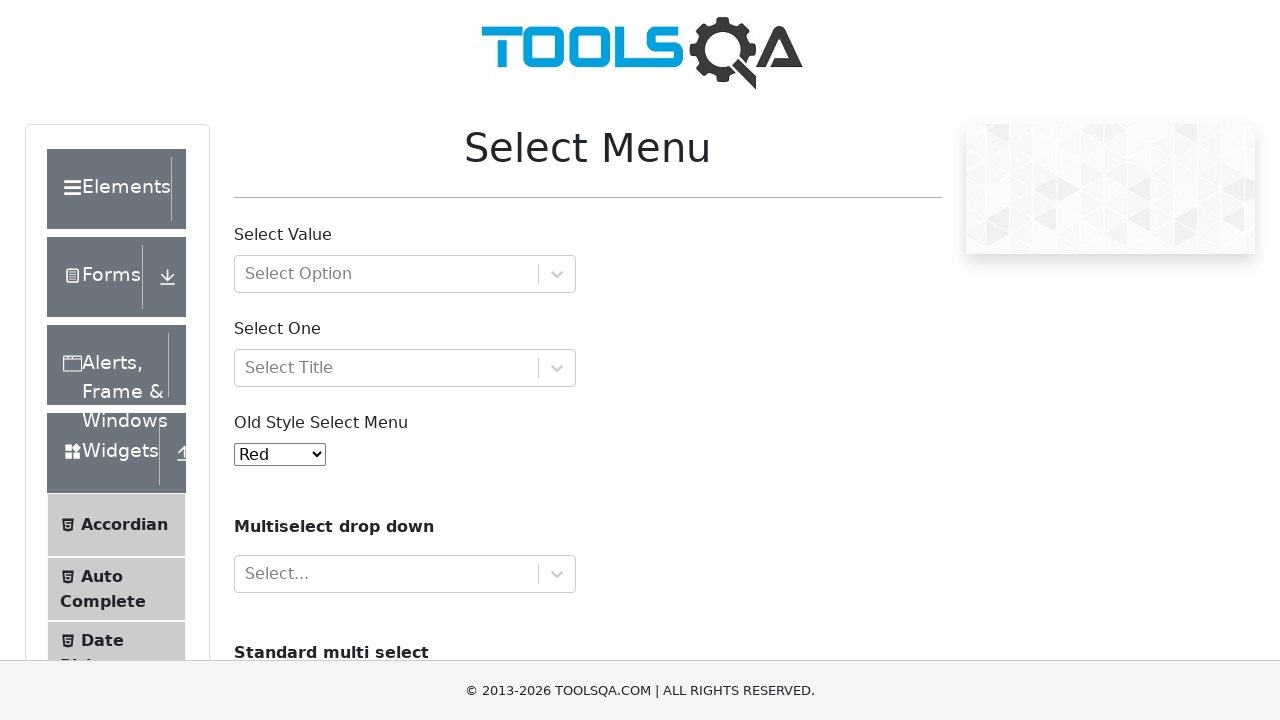